Tests editing a food item by first adding a meal, then accessing the edit menu to change the food amount and verifying the update.

Starting URL: https://reactfitnessapp-gilt.vercel.app/

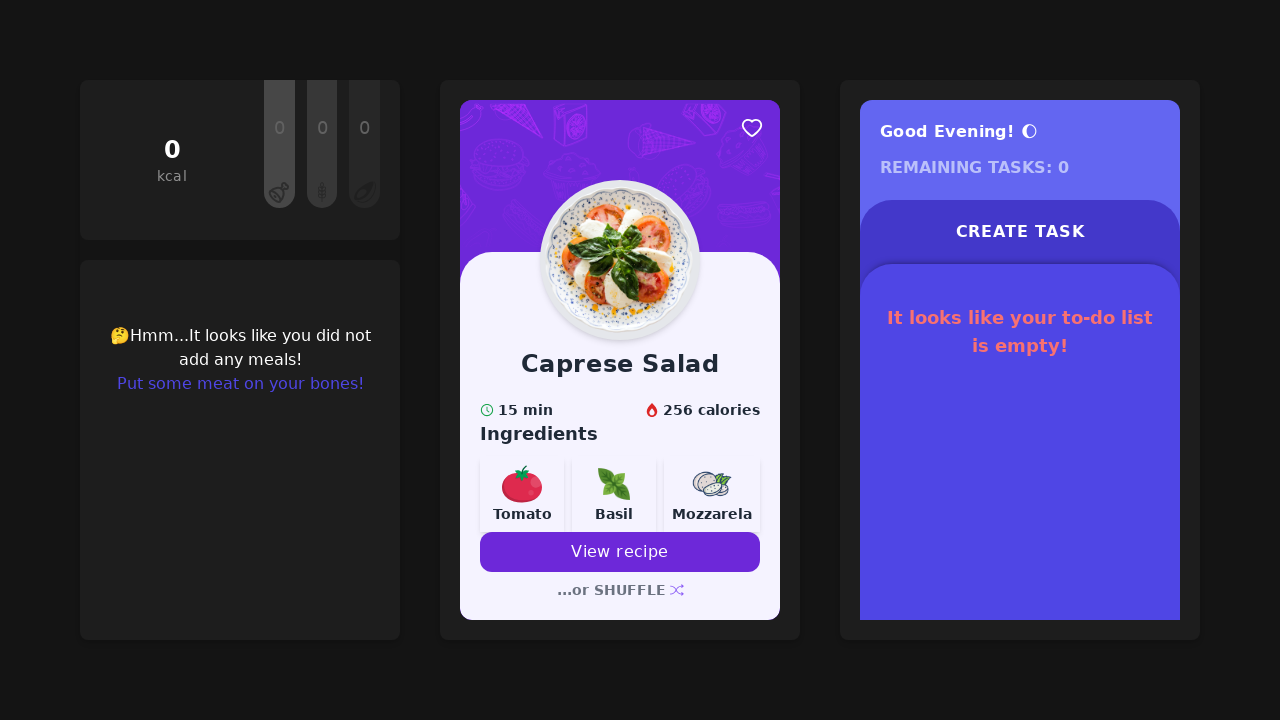

Clicked 'Put some meat on your bones!' button to add food at (240, 384) on internal:role=button[name="Put some meat on your bones!"i]
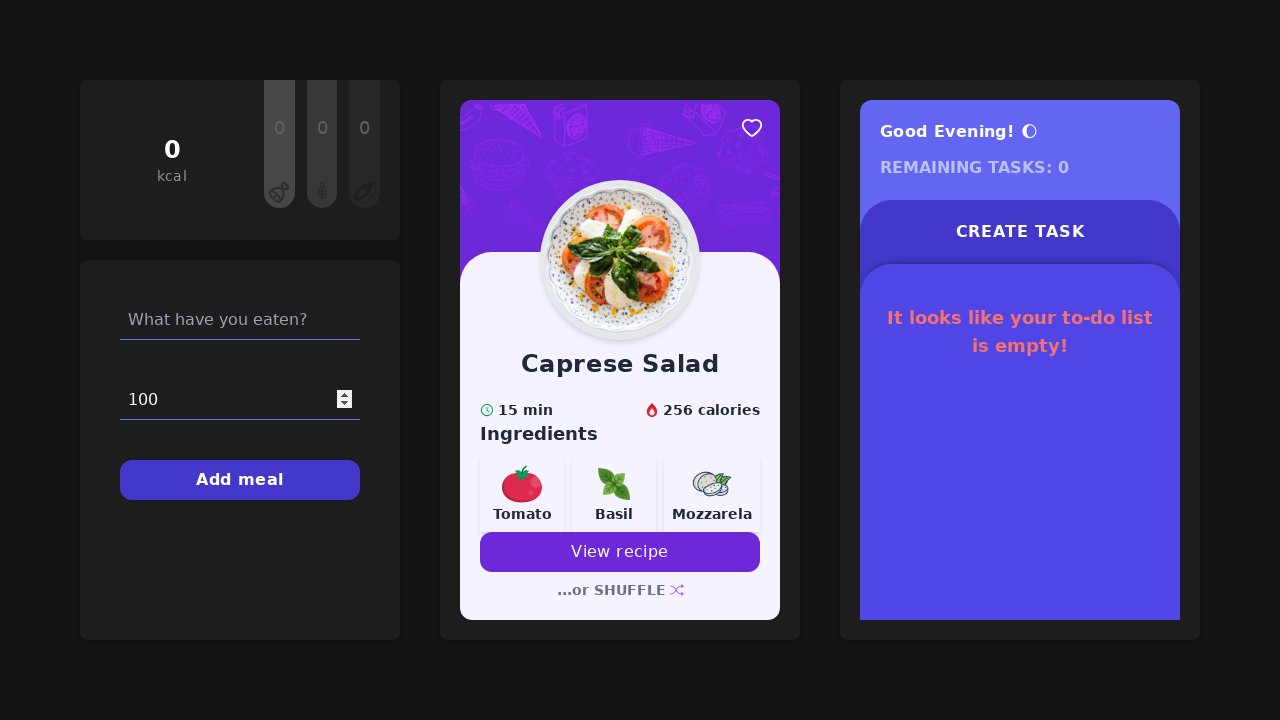

Filled food name field with 'Salmon' on internal:attr=[placeholder="What have you eaten?"i]
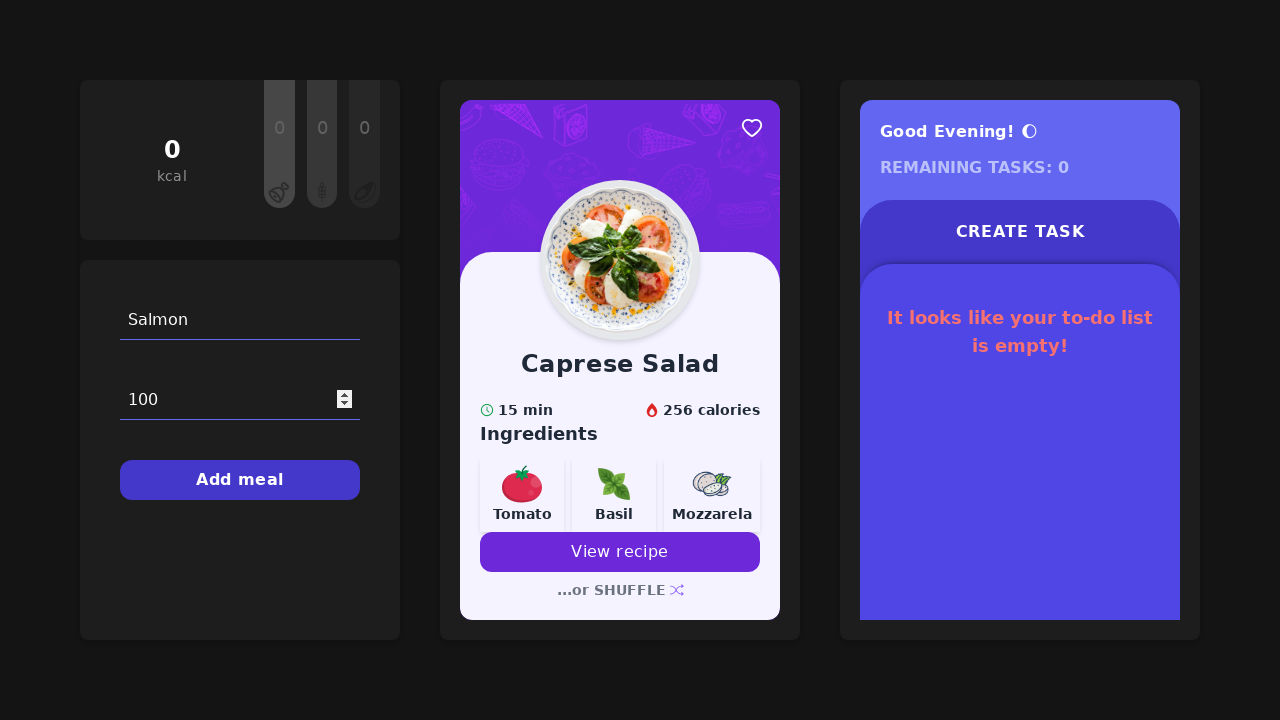

Filled food amount field with '200' on input[type='number']
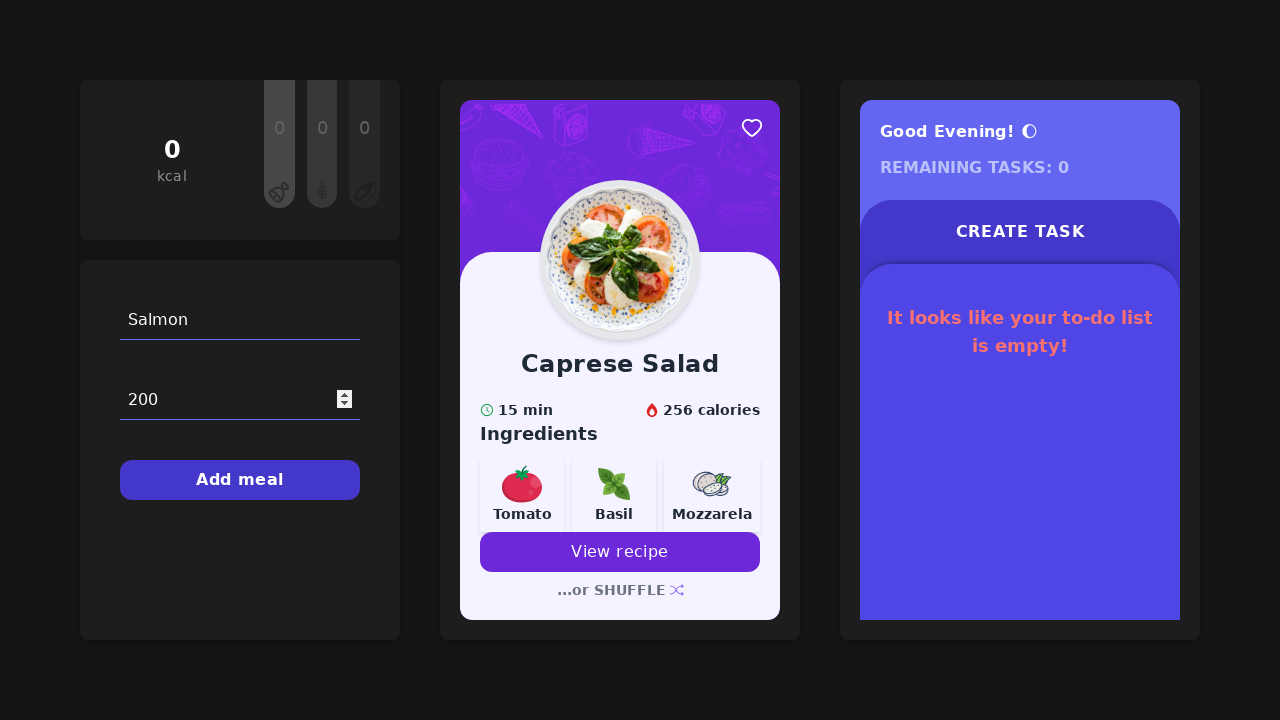

Clicked 'Add meal' button to add the food item at (240, 480) on internal:role=button[name="Add meal"i]
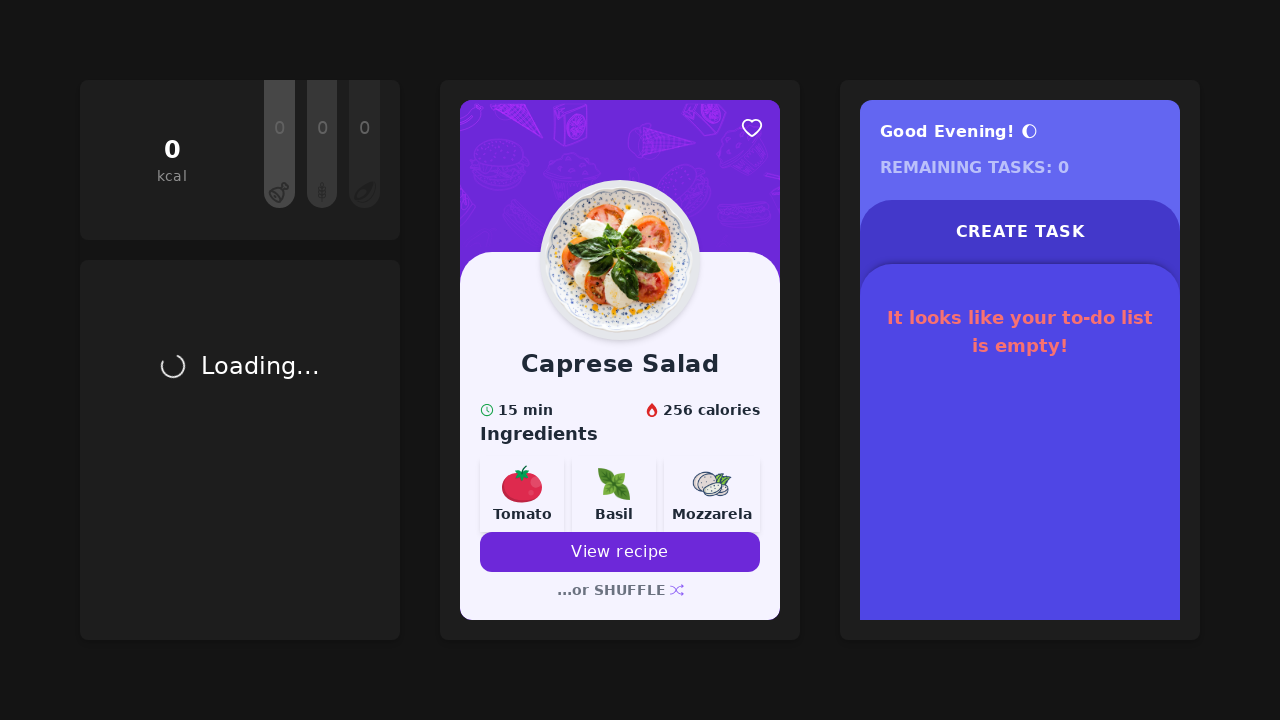

Meal with 'Salmon' appeared on the page
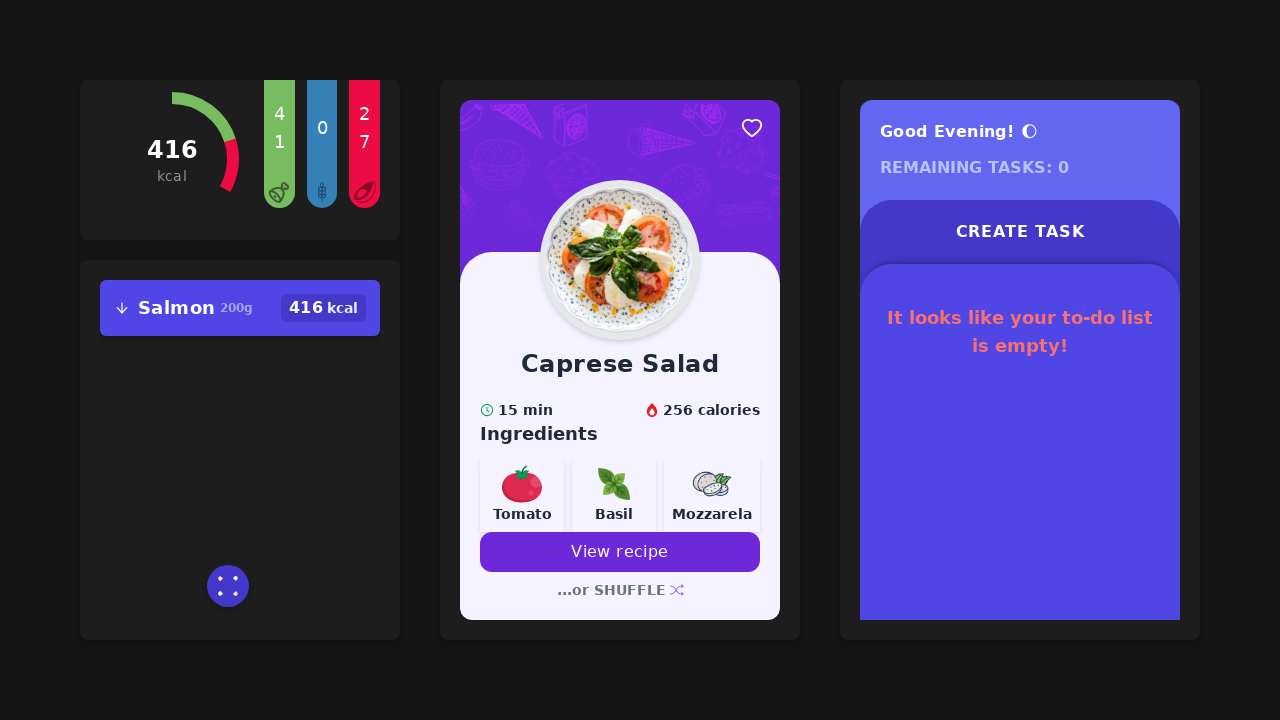

Clicked meal menu button to open options at (228, 586) on [data-cy='meal-menu-cta']
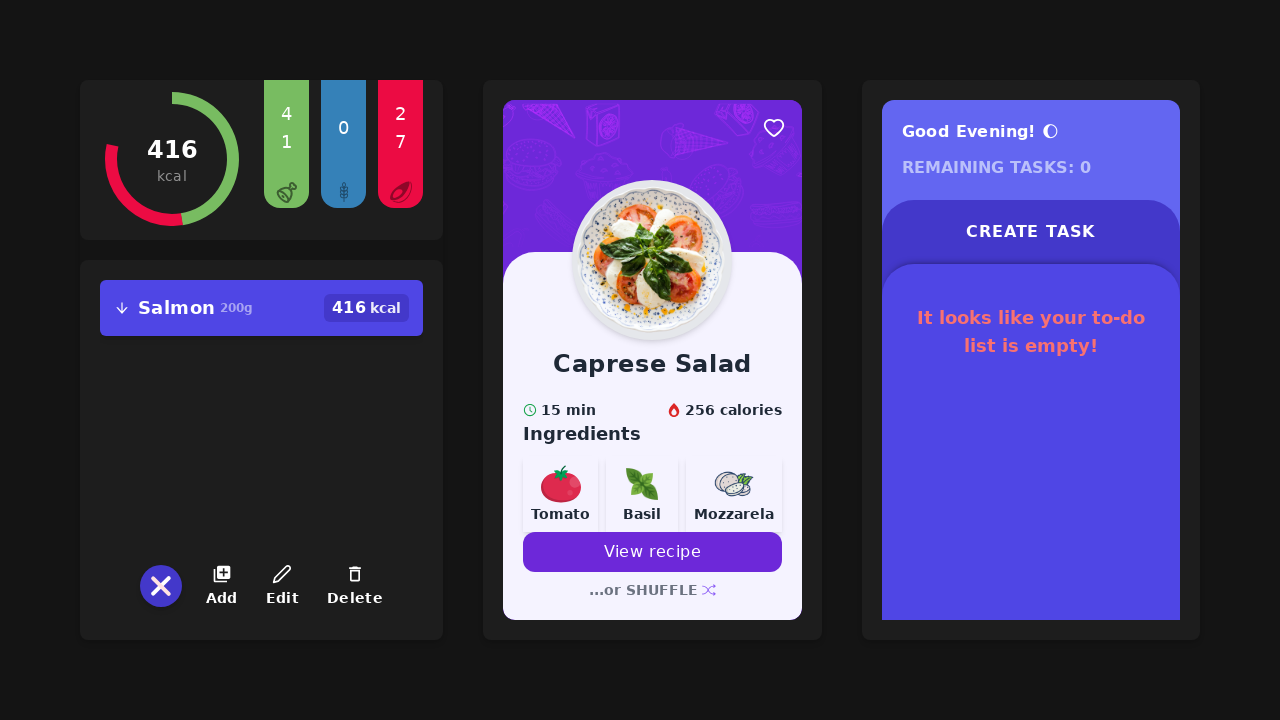

Clicked edit button from meal menu at (282, 586) on [data-cy='meal-menu-edit-btn']
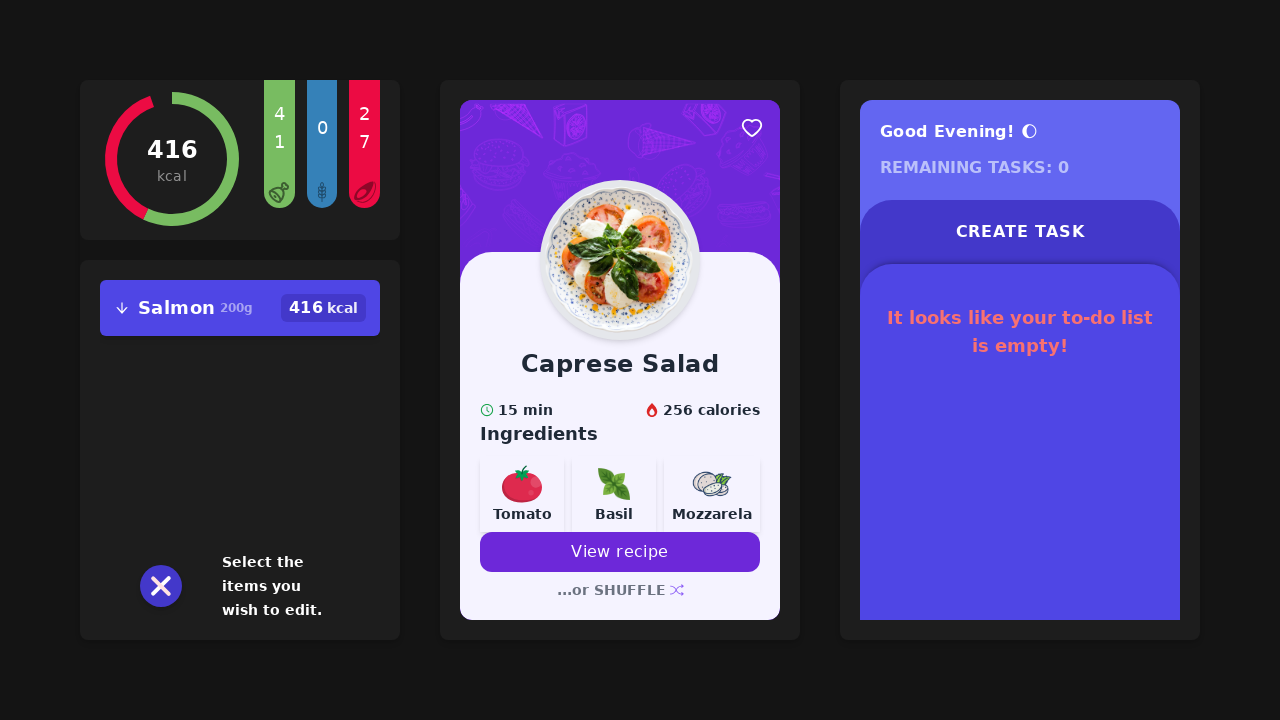

Clicked on the meal item at (240, 308) on [data-cy='meal']
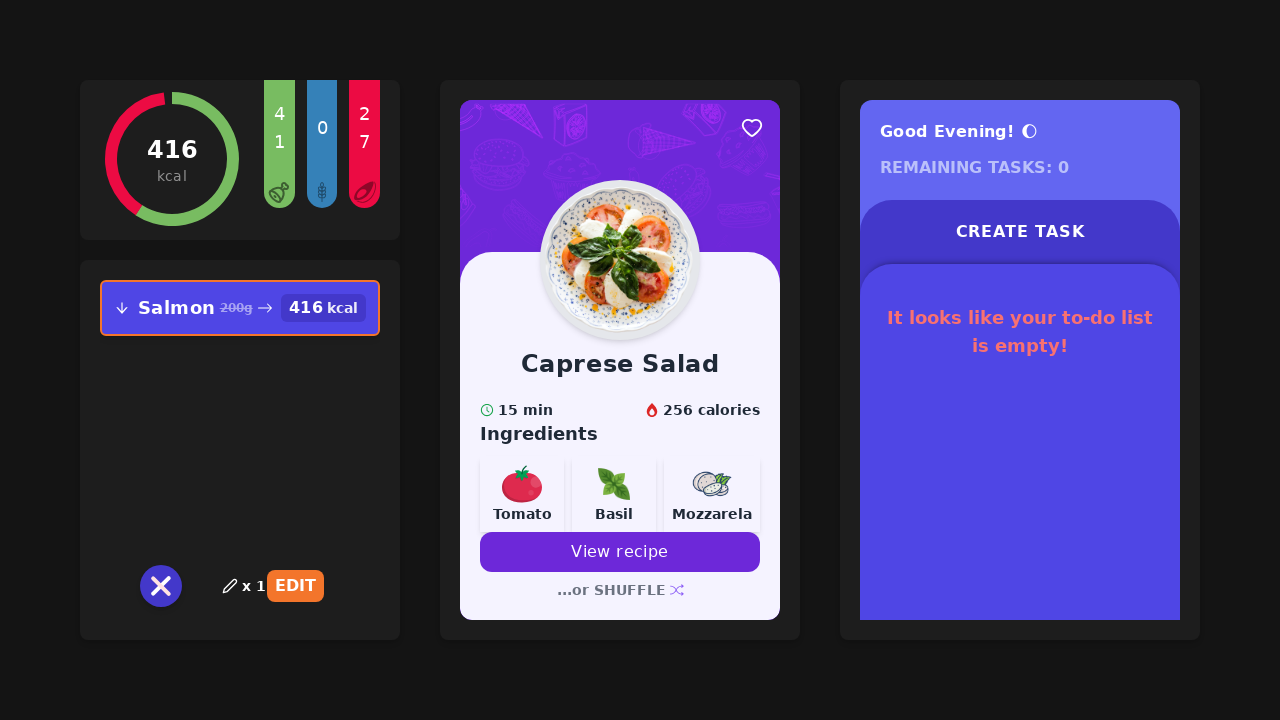

Filled new amount field with '350' on [data-cy='meal-new-amount-input']
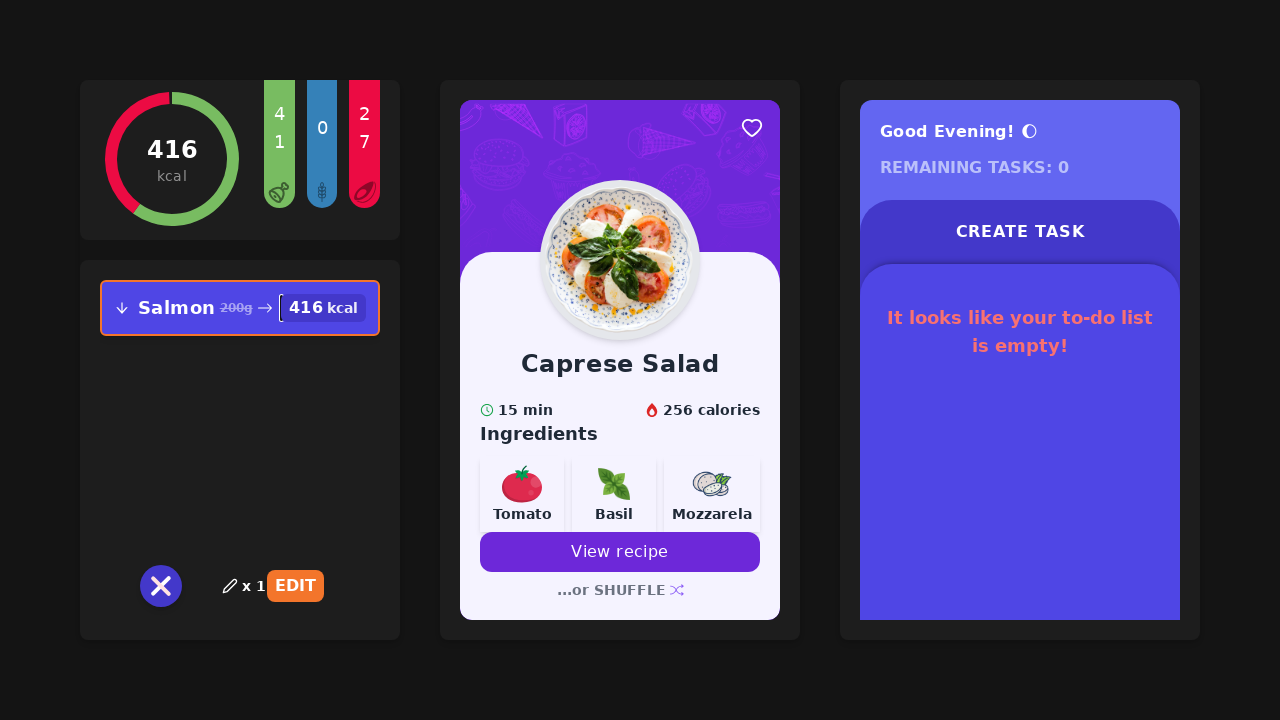

Clicked confirm edit button to save changes at (296, 586) on [data-cy='meal-menu-confirm-edit-btn']
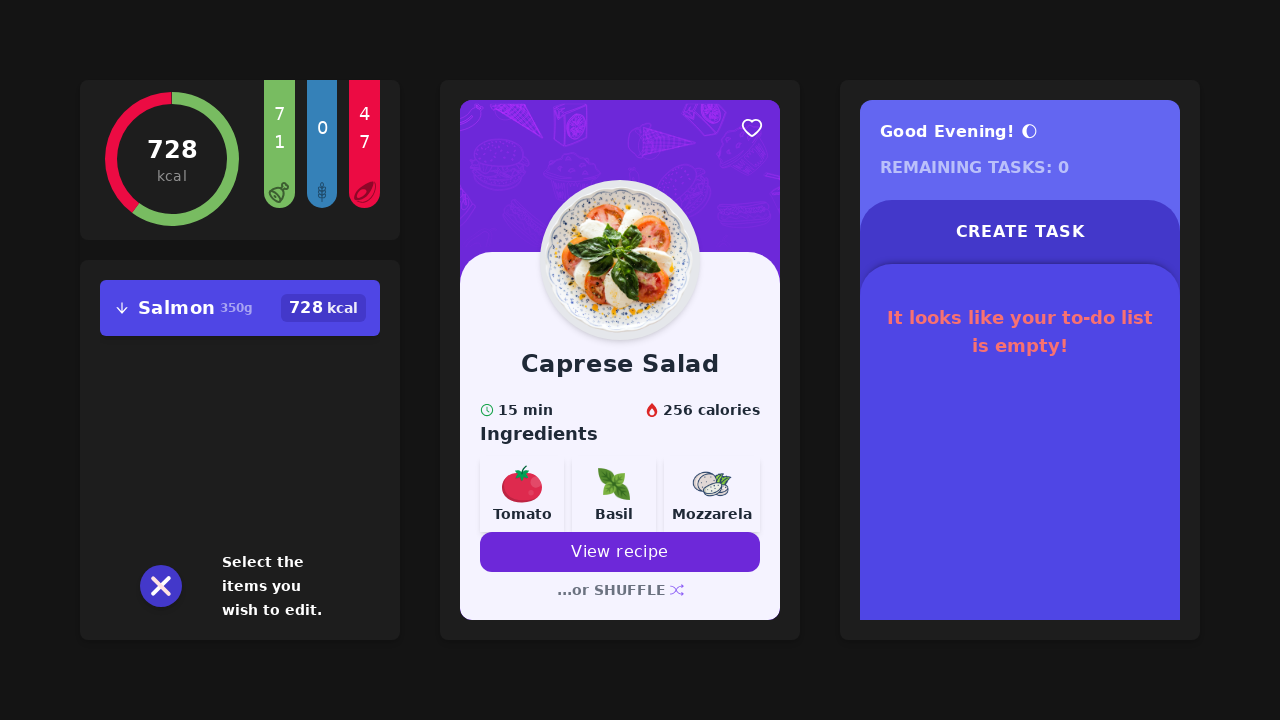

Confirm edit button disappeared after saving
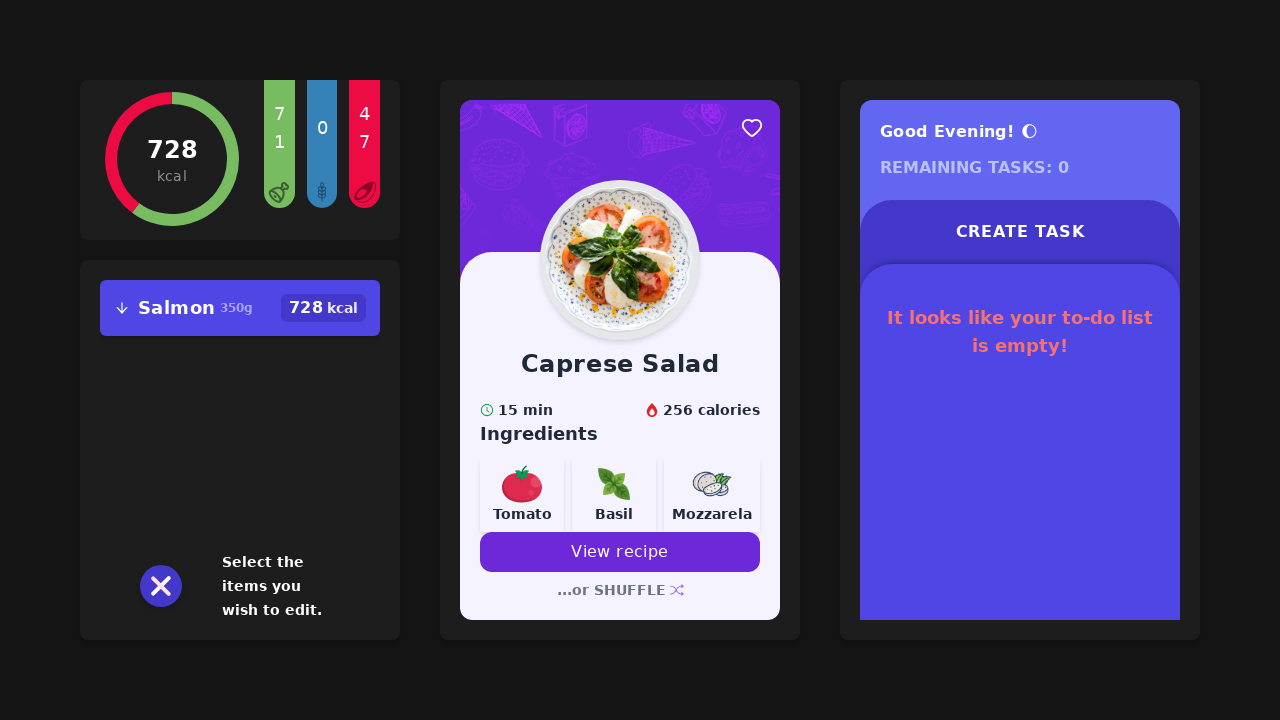

Verified meal now displays updated amount '350'
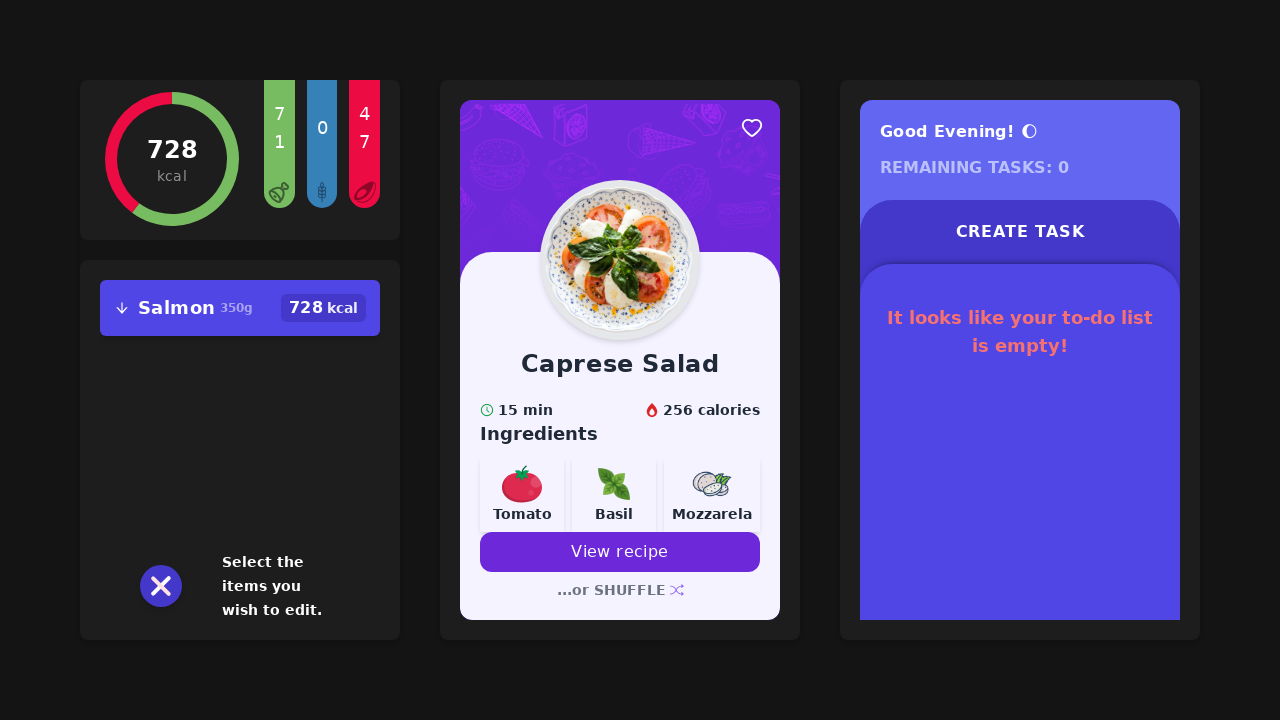

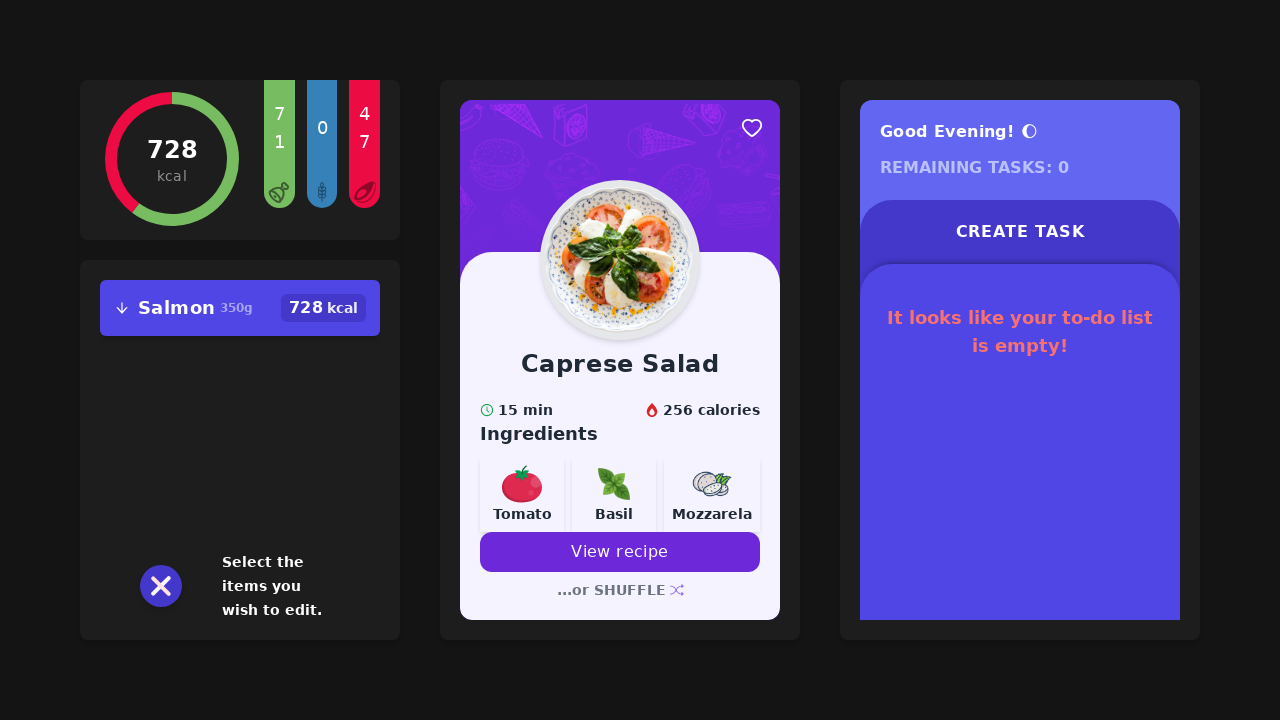